Fills out a CD case creation form with artist name, album title, track names, and selects jewelcase type and A4 paper format before submitting

Starting URL: http://www.papercdcase.com/index.php

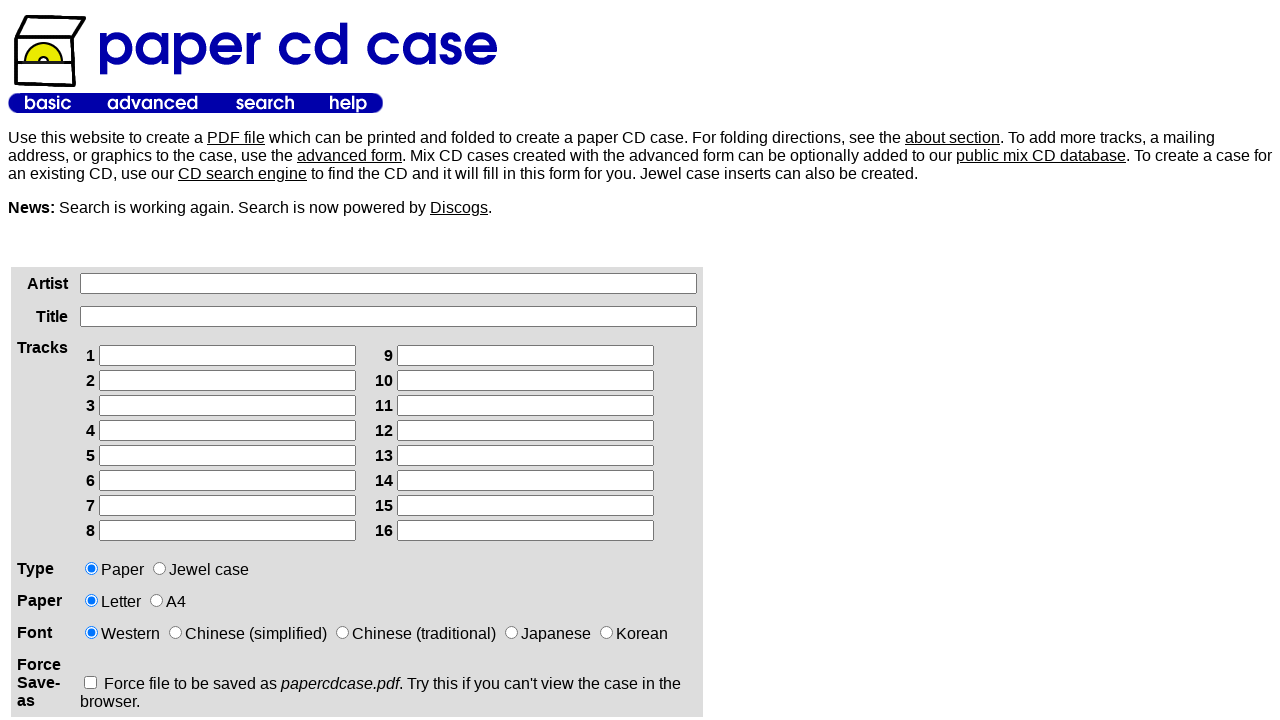

Filled artist name field with 'Pink Floyd' on xpath=/html/body/table[2]/tbody/tr/td[1]/div/form/table/tbody/tr[1]/td[2]/input
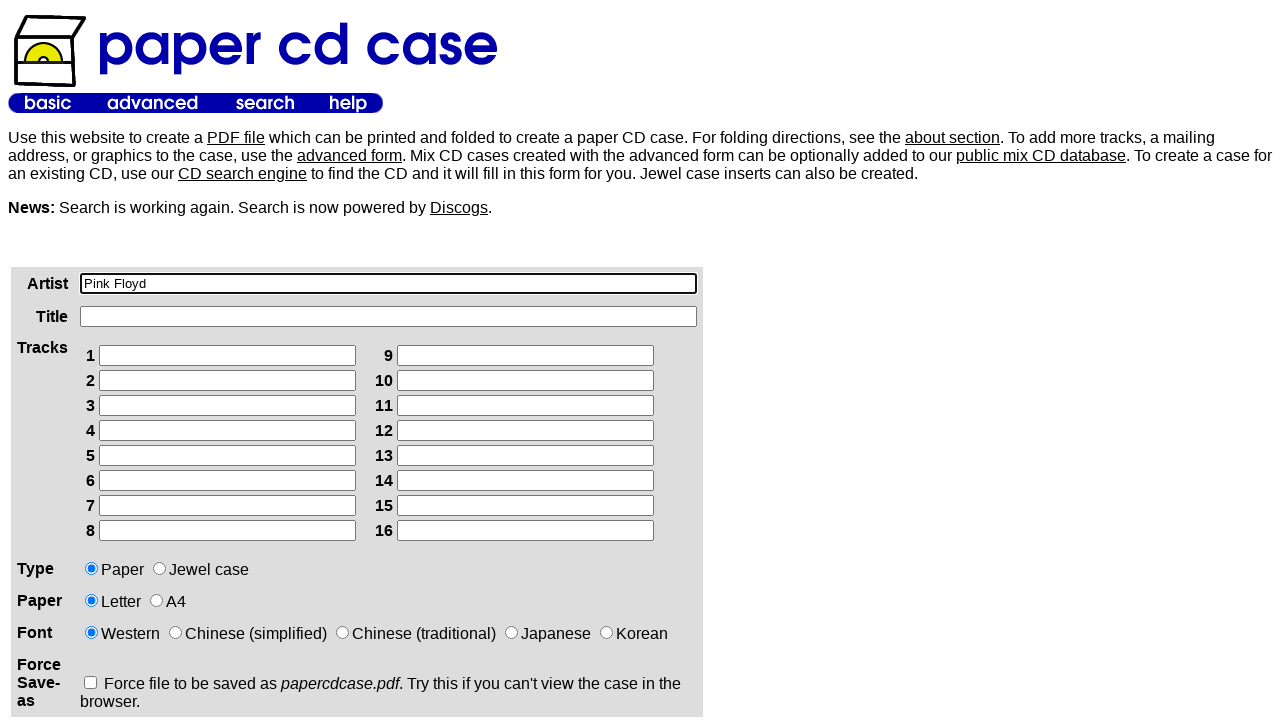

Filled album title field with 'The Dark Side of the Moon' on xpath=/html/body/table[2]/tbody/tr/td[1]/div/form/table/tbody/tr[2]/td[2]/input
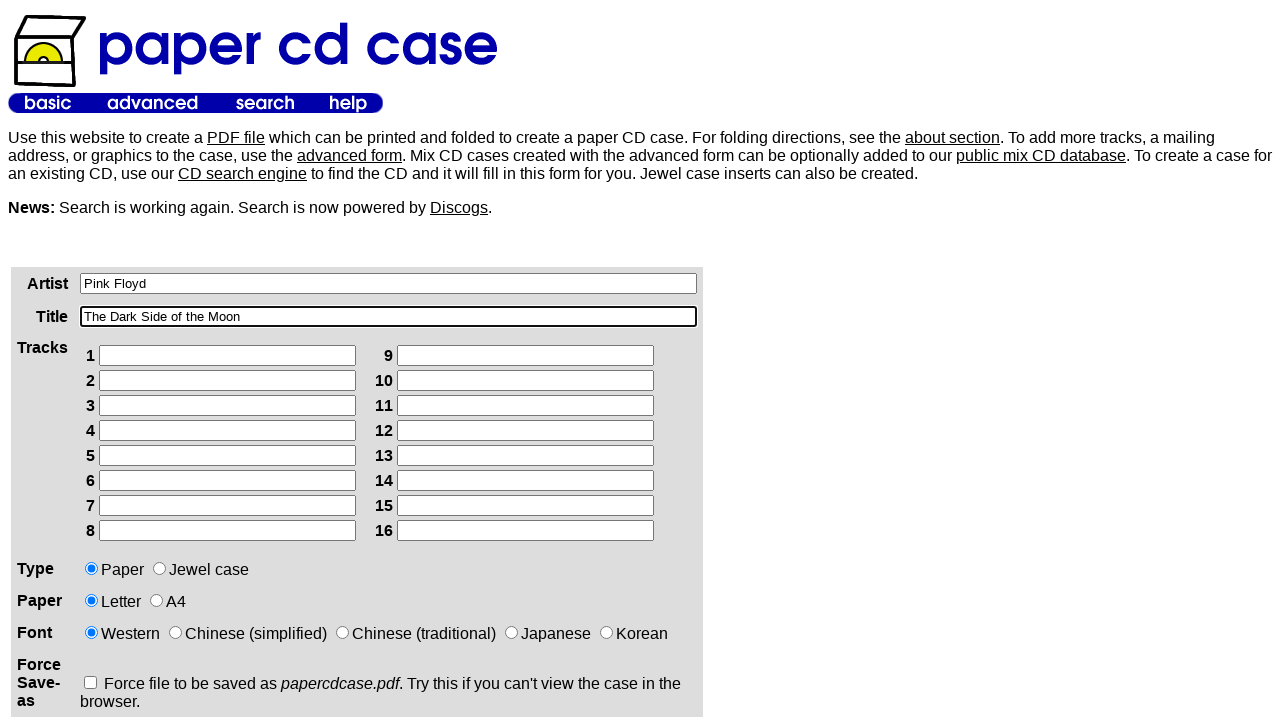

Filled track 1 with 'Speak to Me' on xpath=/html/body/table[2]/tbody/tr/td[1]/div/form/table/tbody/tr[3]/td[2]/table/
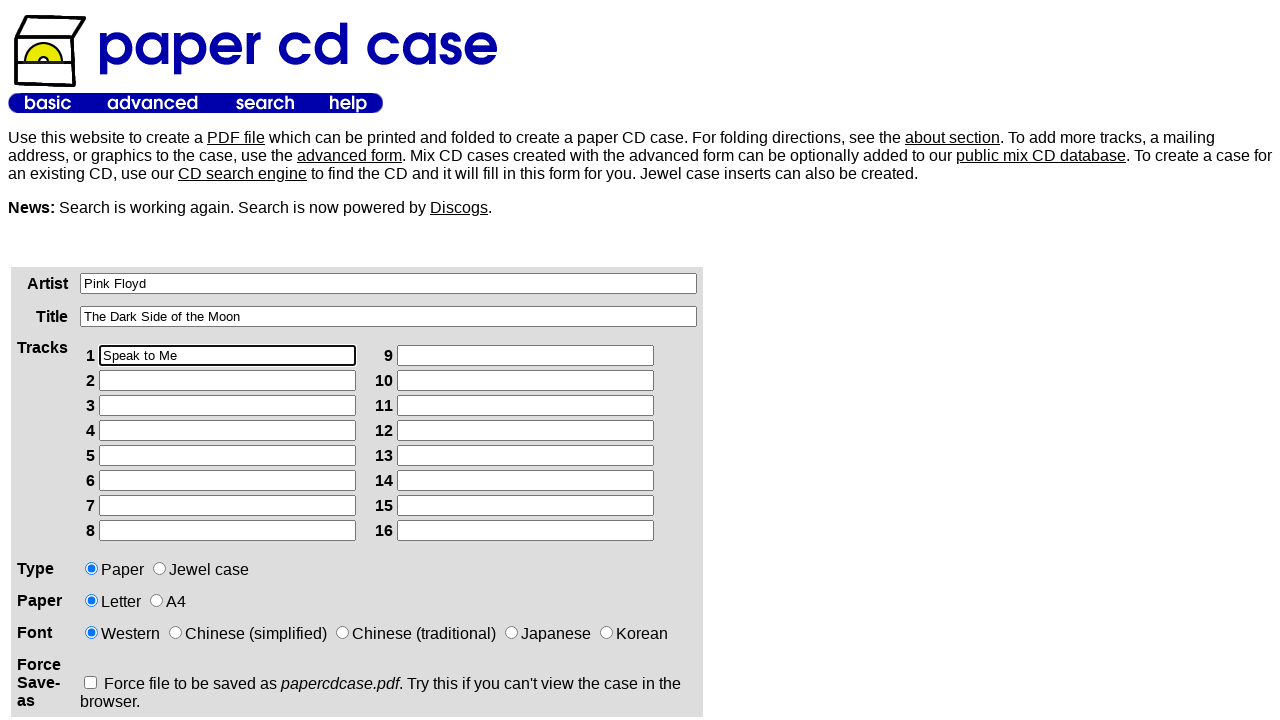

Filled track 2 with 'Breathe' on xpath=/html/body/table[2]/tbody/tr/td[1]/div/form/table/tbody/tr[3]/td[2]/table/
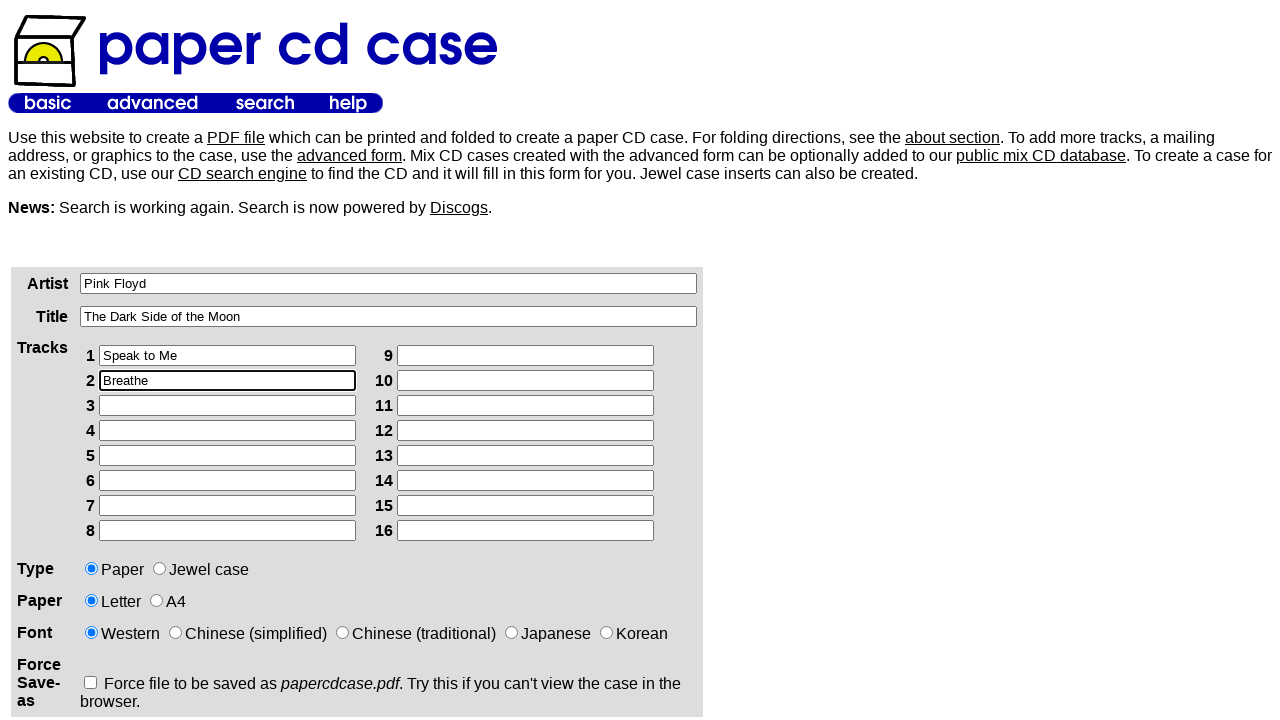

Filled track 3 with 'On the Run' on xpath=/html/body/table[2]/tbody/tr/td[1]/div/form/table/tbody/tr[3]/td[2]/table/
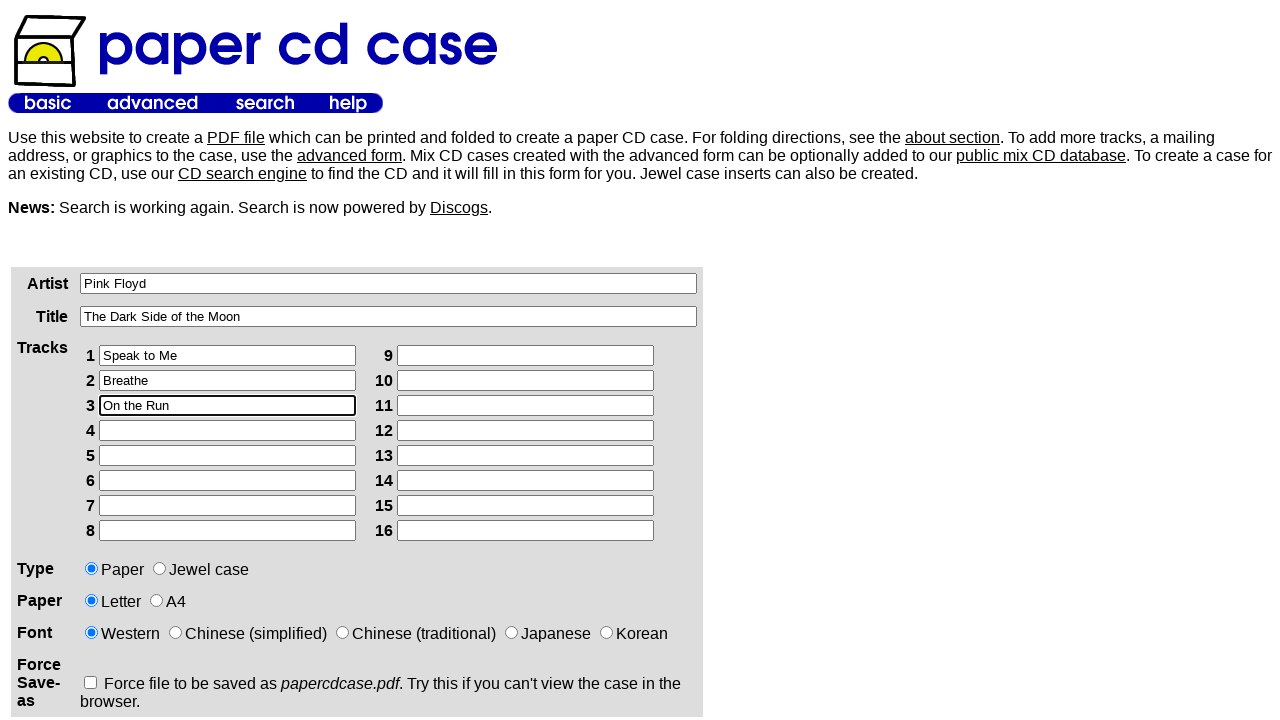

Filled track 4 with 'Time' on xpath=/html/body/table[2]/tbody/tr/td[1]/div/form/table/tbody/tr[3]/td[2]/table/
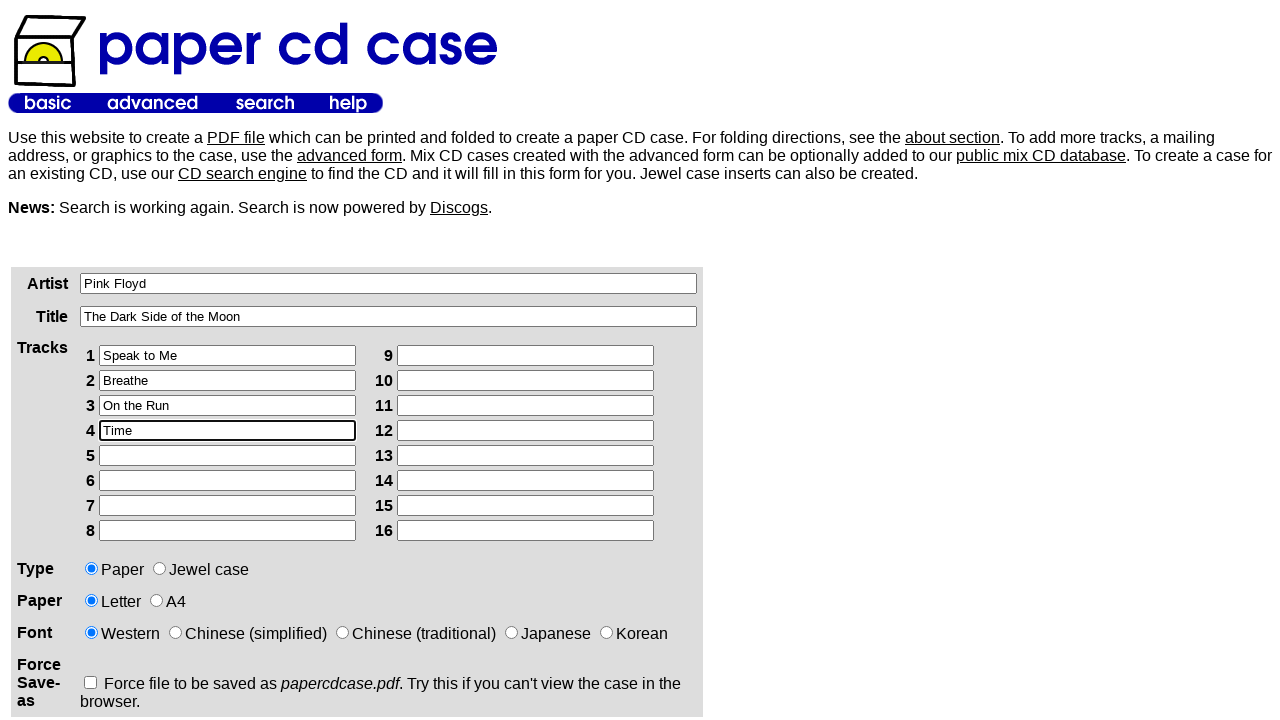

Filled track 5 with 'The Great Gig in the Sky' on xpath=/html/body/table[2]/tbody/tr/td[1]/div/form/table/tbody/tr[3]/td[2]/table/
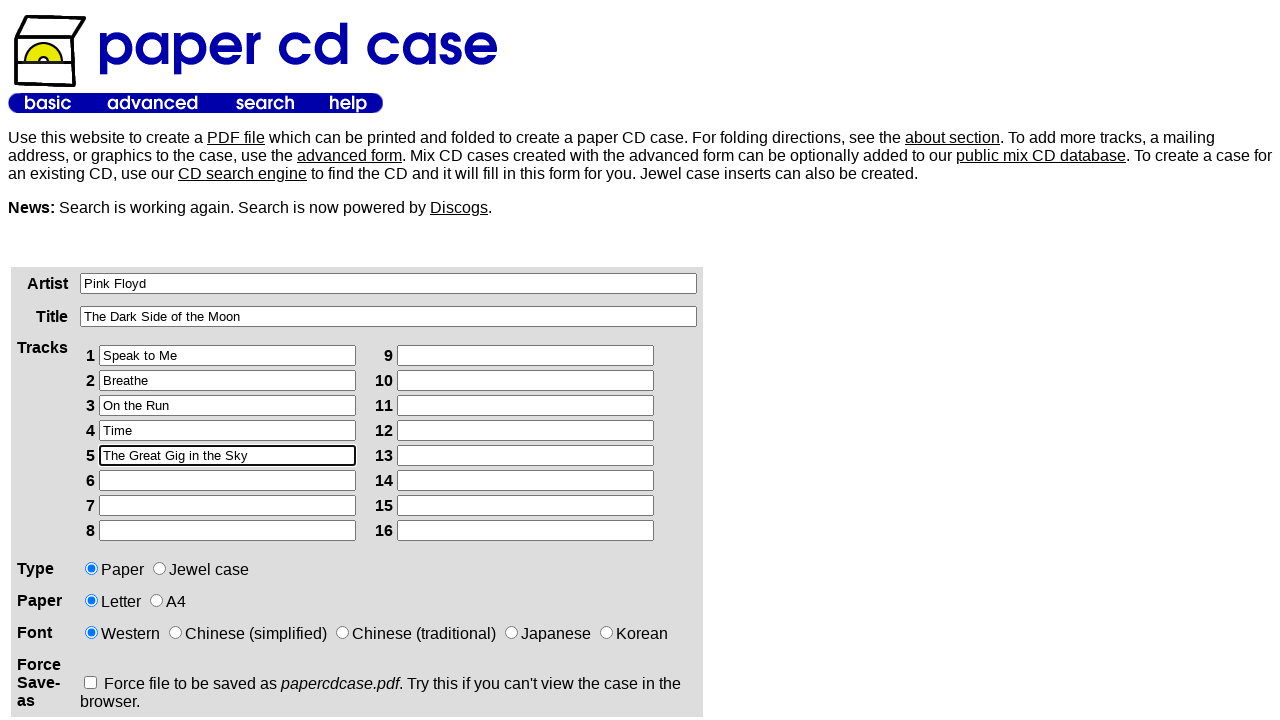

Filled track 6 with 'Money' on xpath=/html/body/table[2]/tbody/tr/td[1]/div/form/table/tbody/tr[3]/td[2]/table/
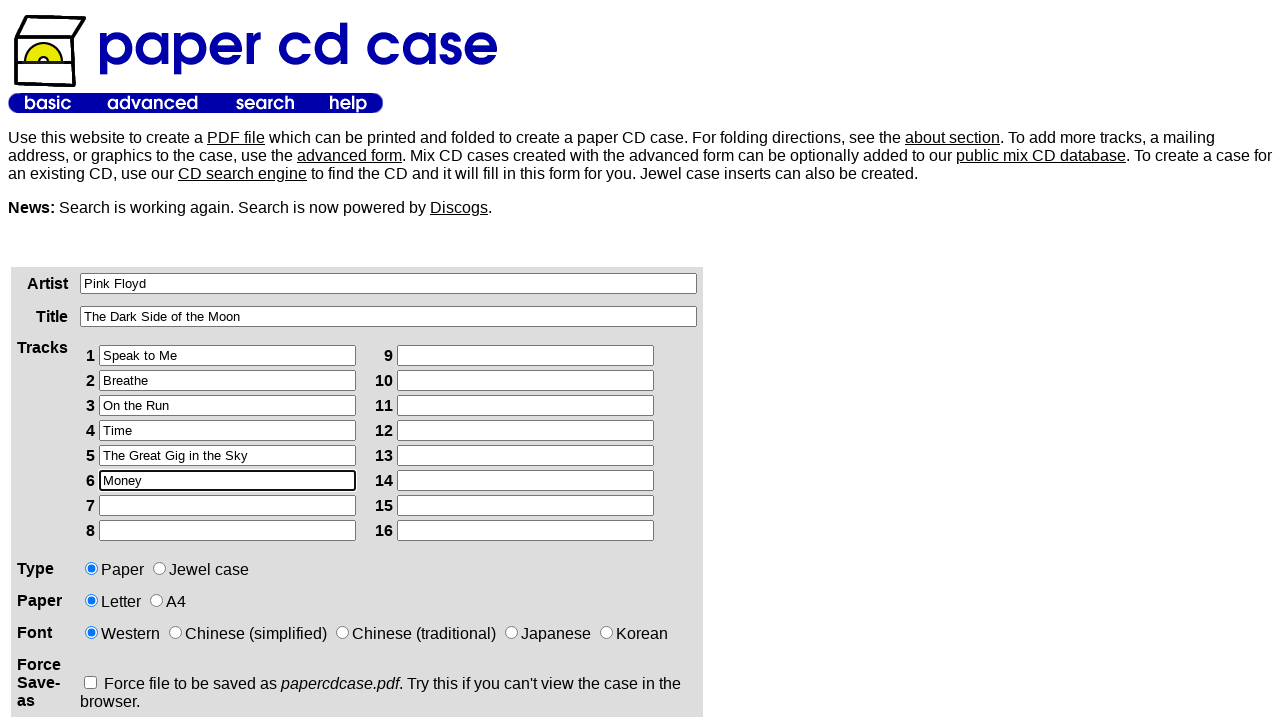

Filled track 7 with 'Us and Them' on xpath=/html/body/table[2]/tbody/tr/td[1]/div/form/table/tbody/tr[3]/td[2]/table/
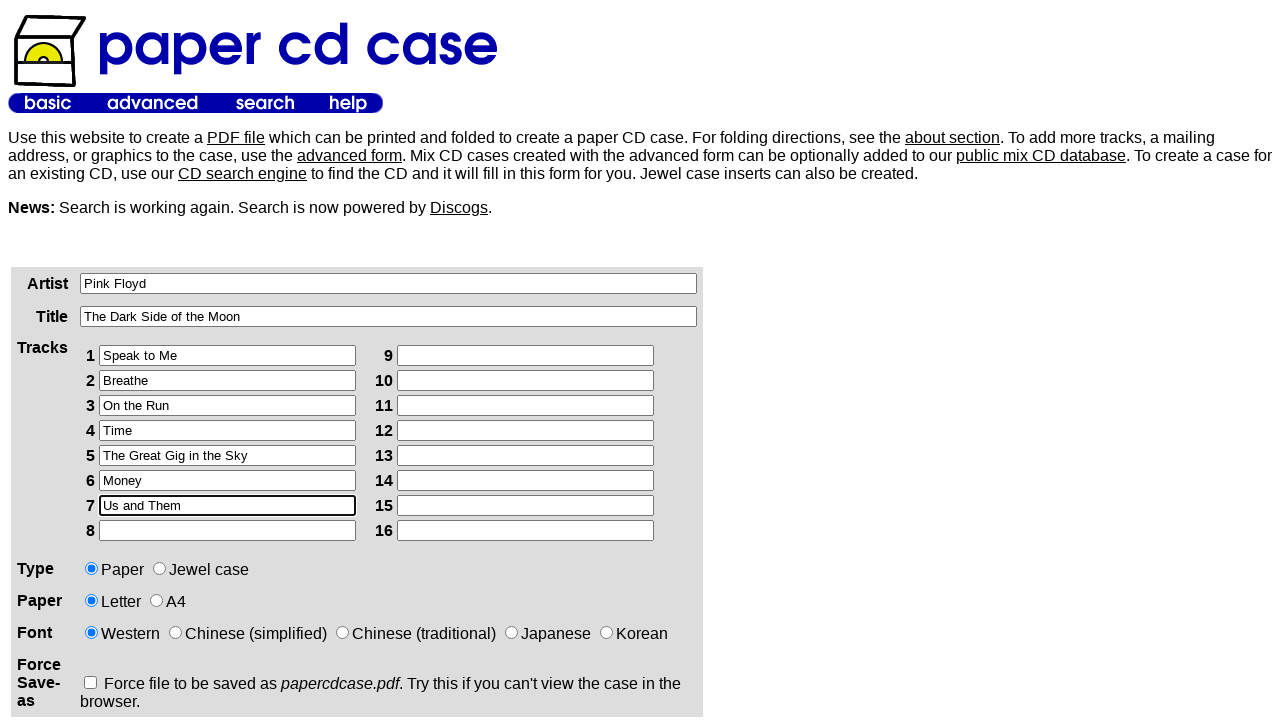

Filled track 8 with 'Any Colour You Like' on xpath=/html/body/table[2]/tbody/tr/td[1]/div/form/table/tbody/tr[3]/td[2]/table/
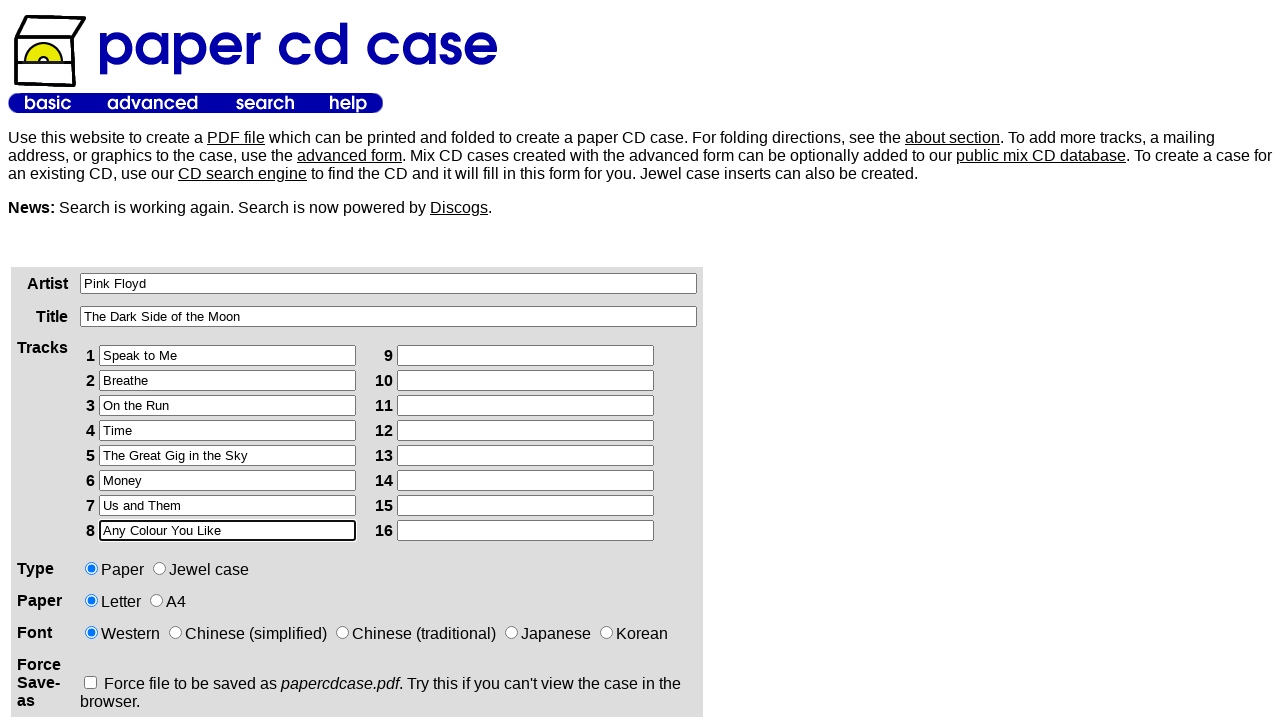

Filled track 9 with 'Brain Damage' on xpath=/html/body/table[2]/tbody/tr/td[1]/div/form/table/tbody/tr[3]/td[2]/table/
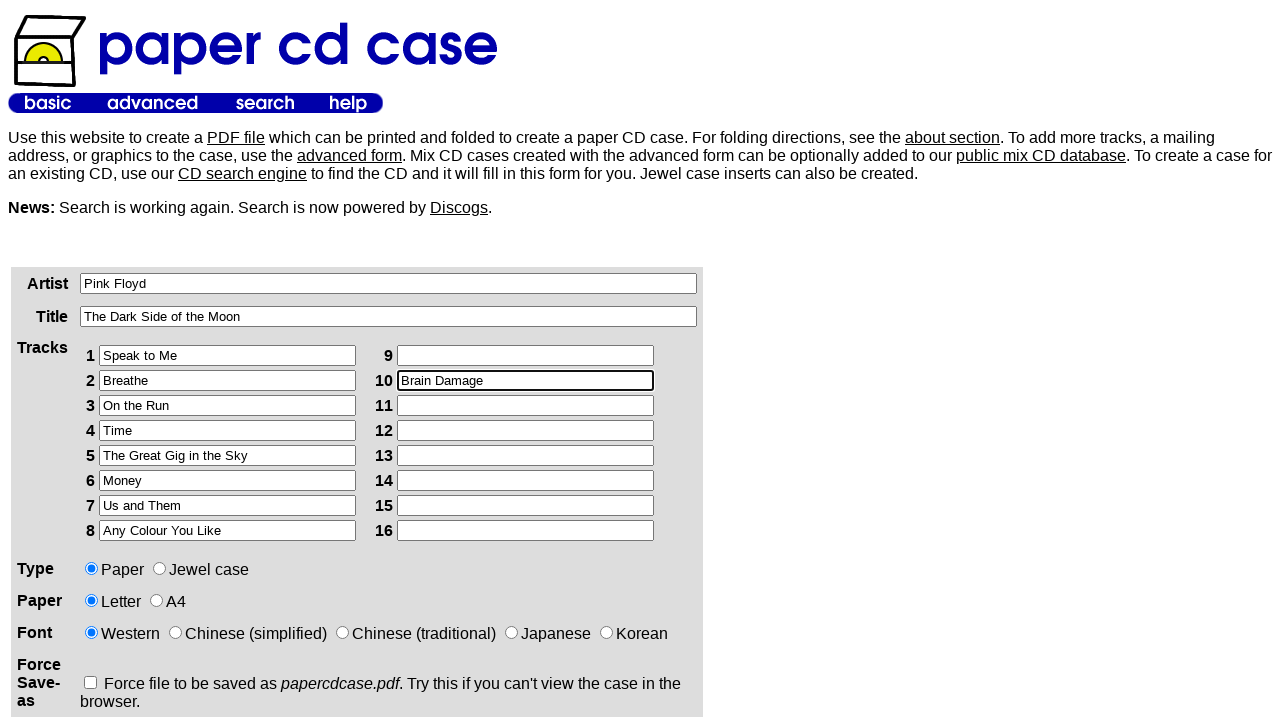

Filled track 10 with 'Eclipse' on xpath=/html/body/table[2]/tbody/tr/td[1]/div/form/table/tbody/tr[3]/td[2]/table/
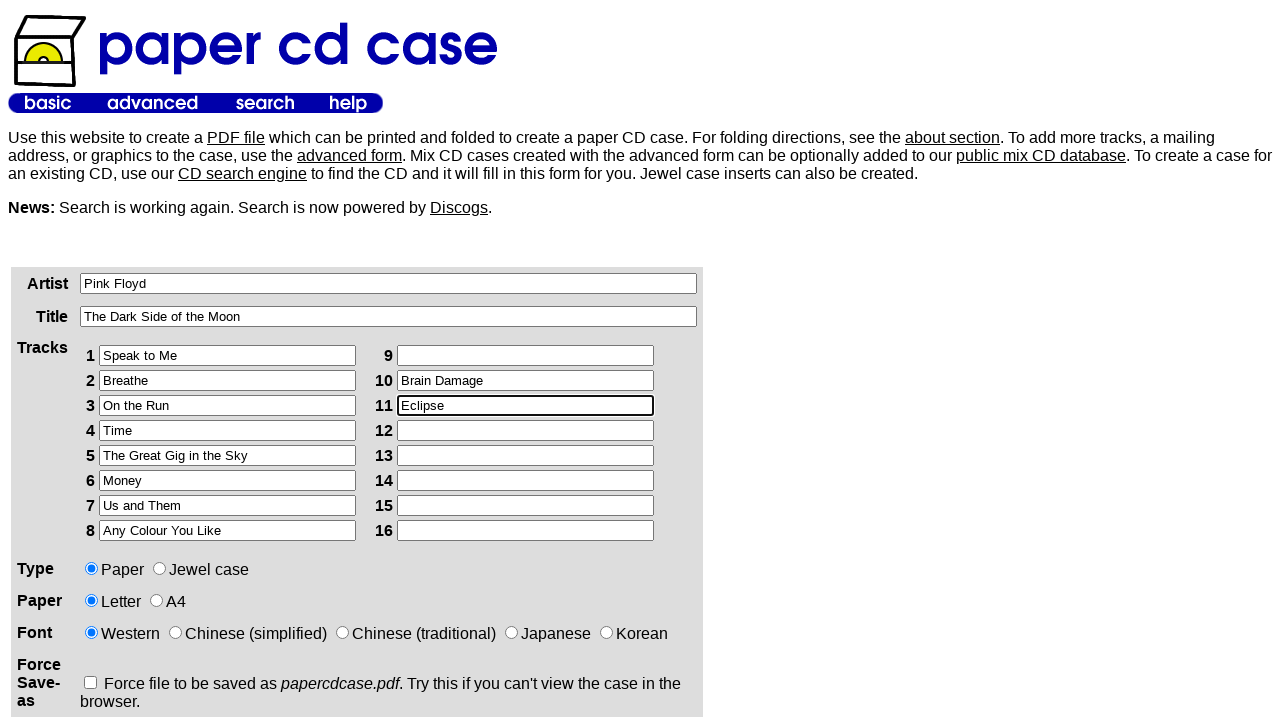

Selected jewelcase type at (160, 568) on xpath=/html/body/table[2]/tbody/tr/td[1]/div/form/table/tbody/tr[4]/td[2]/input[
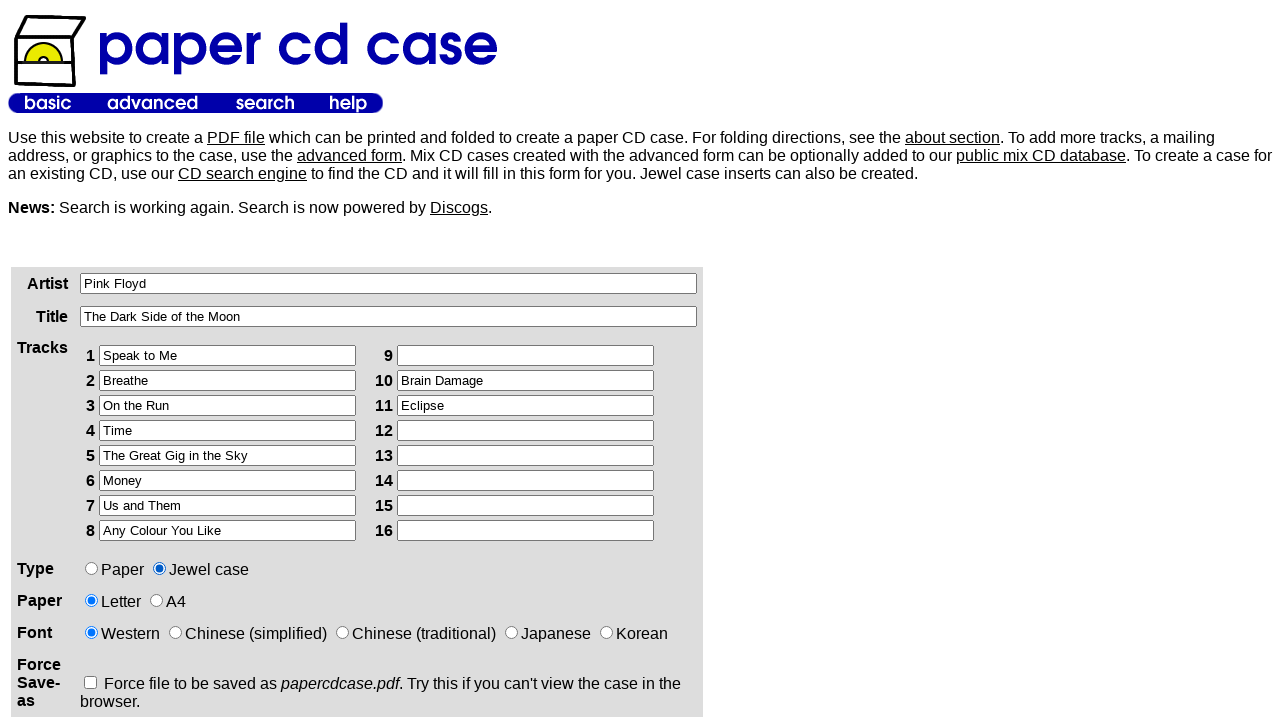

Selected A4 paper format at (156, 600) on xpath=/html/body/table[2]/tbody/tr/td[1]/div/form/table/tbody/tr[5]/td[2]/input[
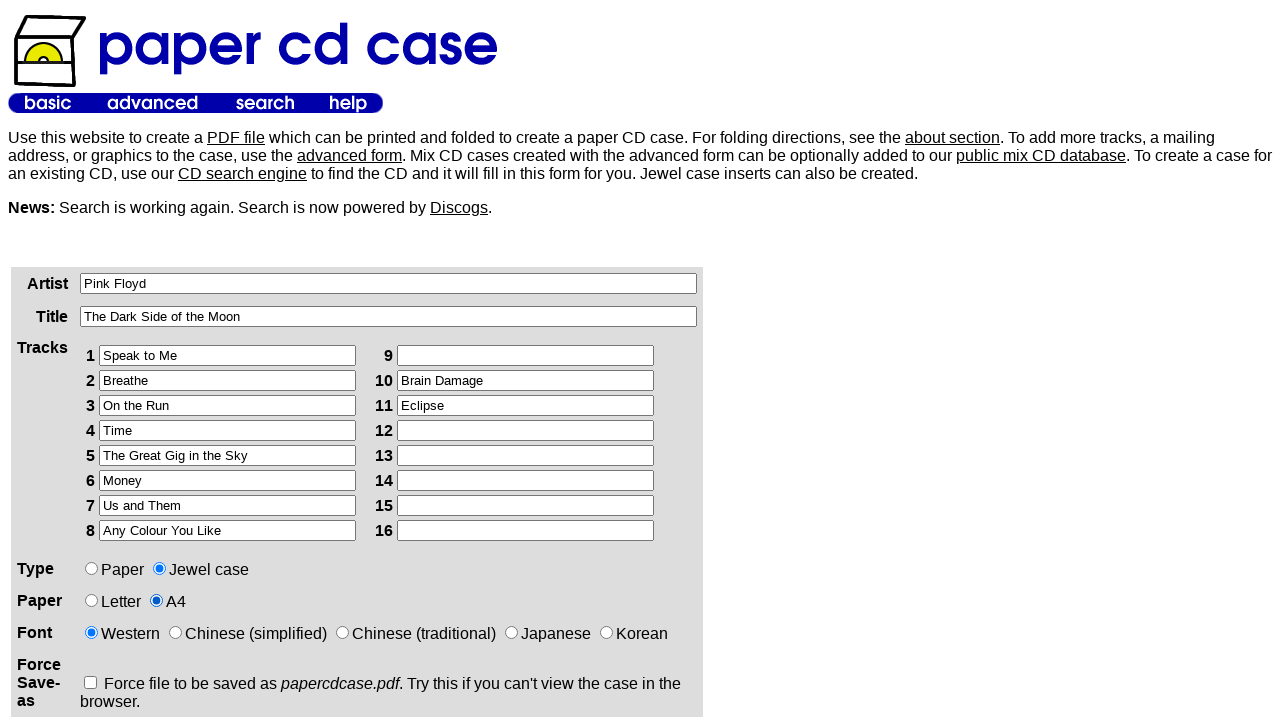

Clicked submit button to create CD case at (125, 360) on xpath=/html/body/table[2]/tbody/tr/td[1]/div/form/p/input
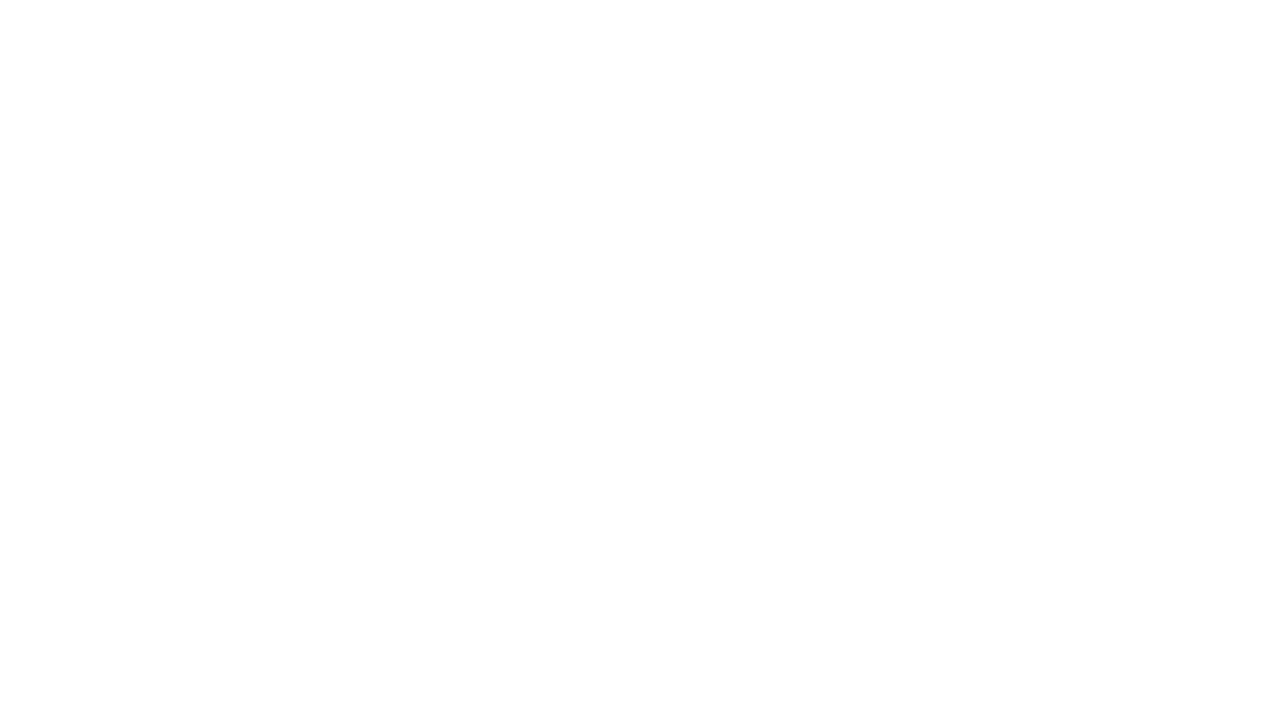

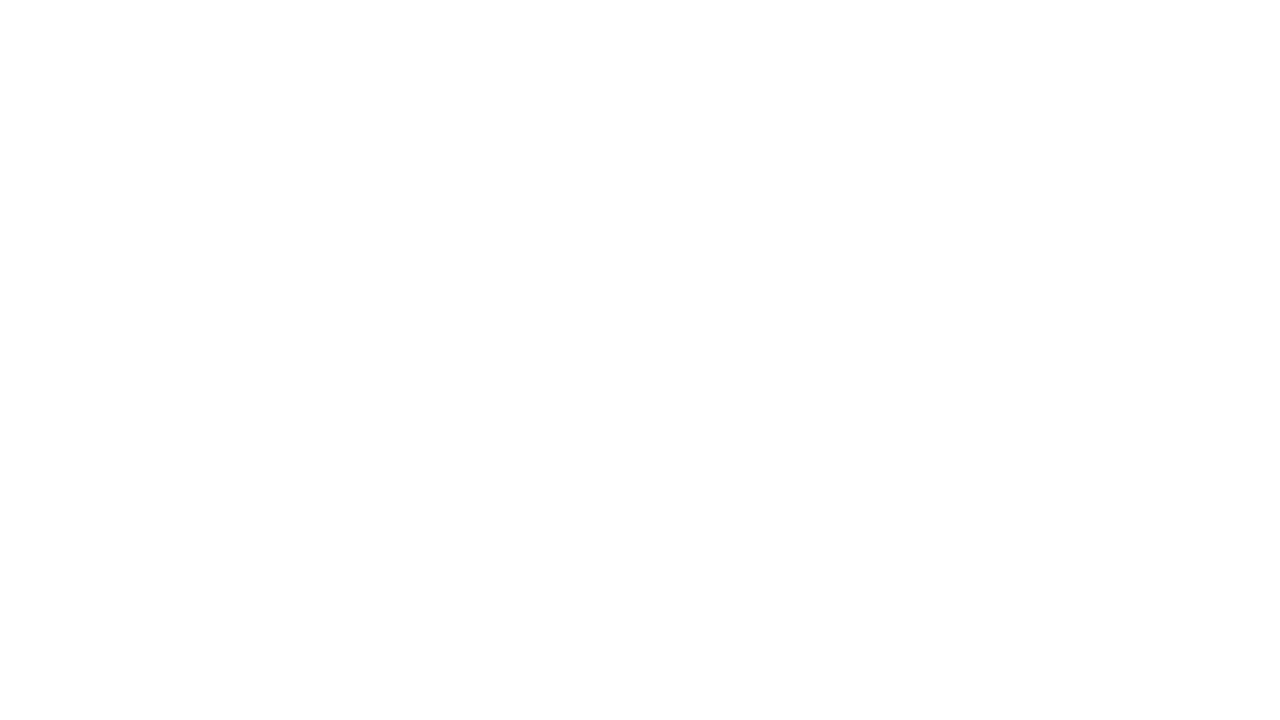